Tests window handling by clicking a link that opens a new window, switching to the child window, and closing it while keeping the parent window open.

Starting URL: http://omayo.blogspot.com/

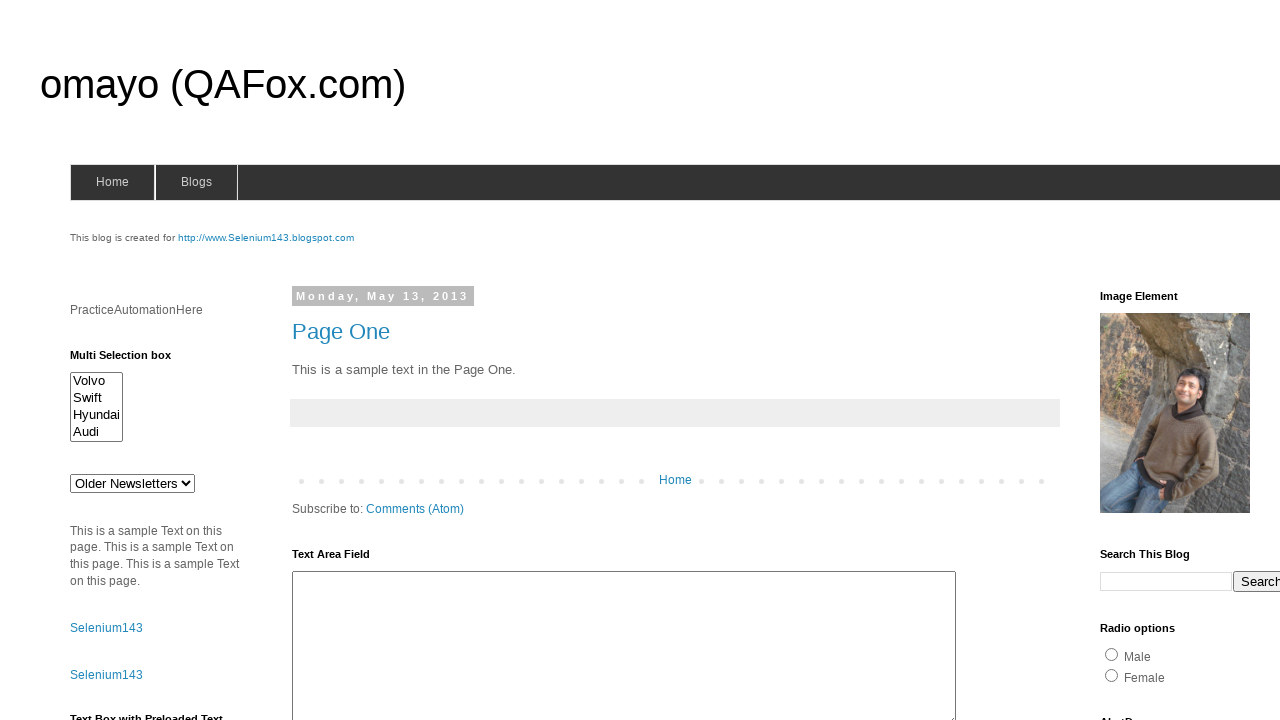

Waited for page to load (domcontentloaded)
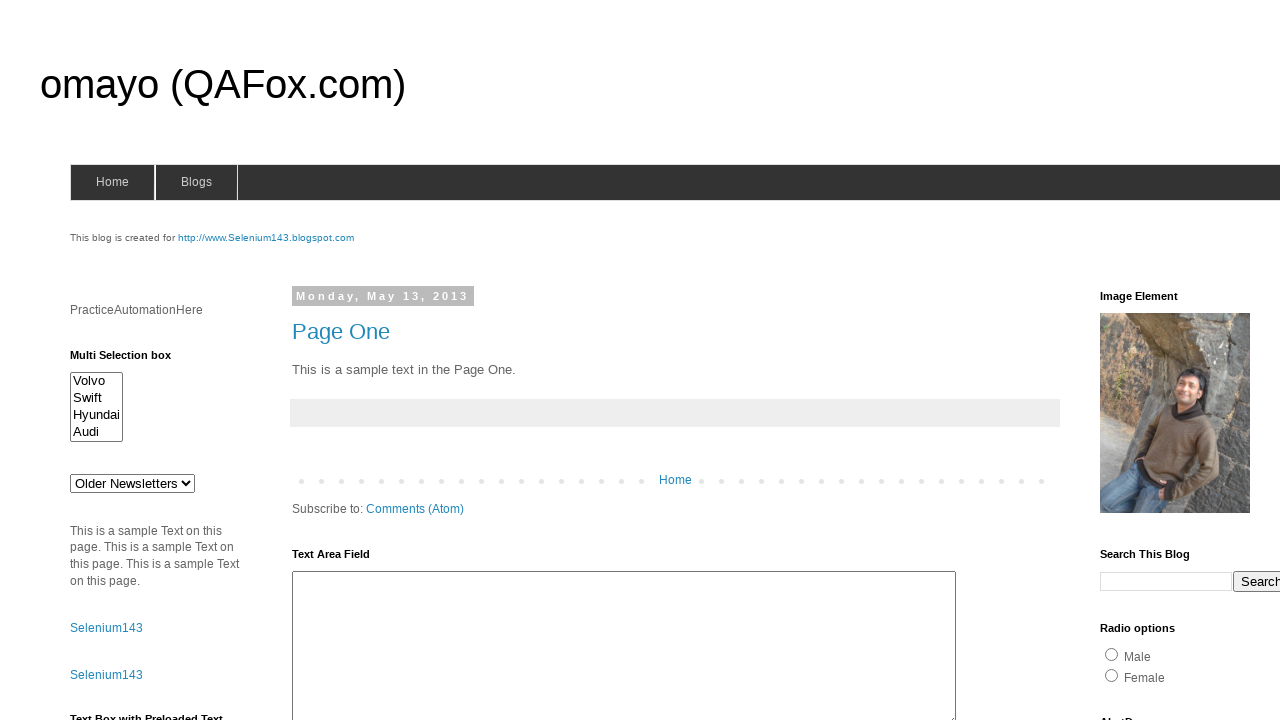

Stored reference to parent page
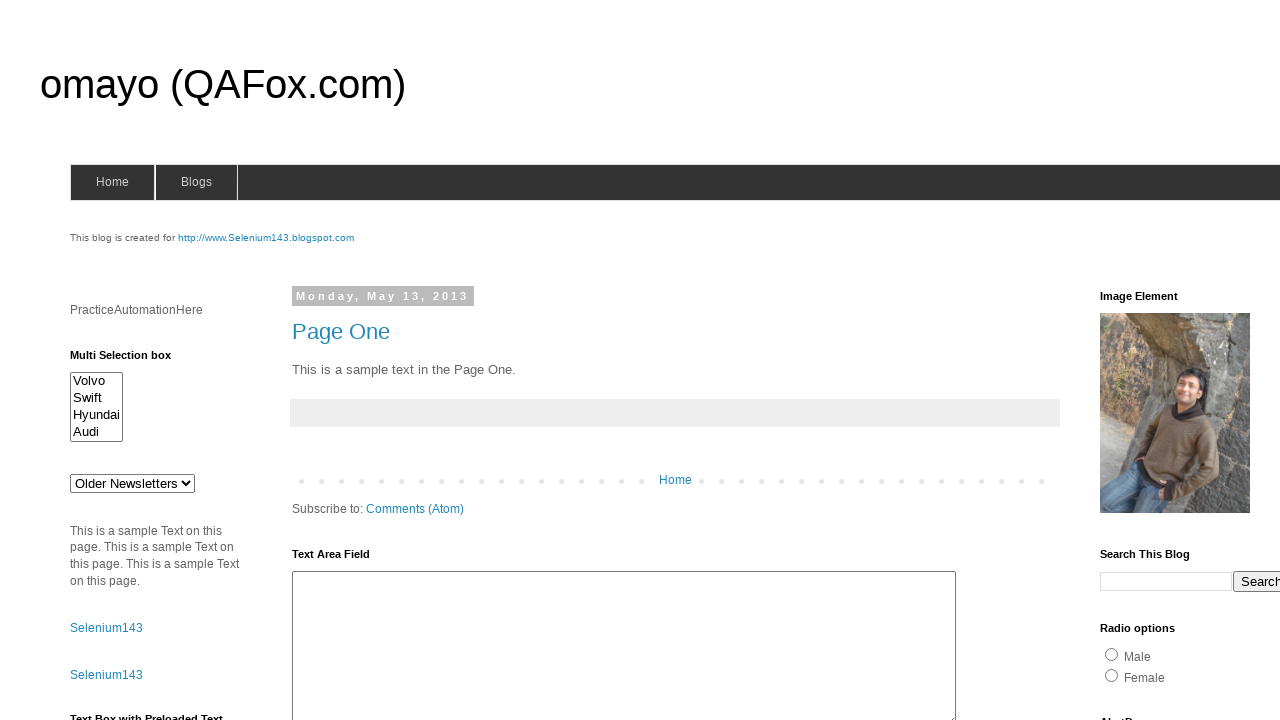

Clicked 'Open' link to open new window at (132, 360) on xpath=//a[contains(text(),'Open')]
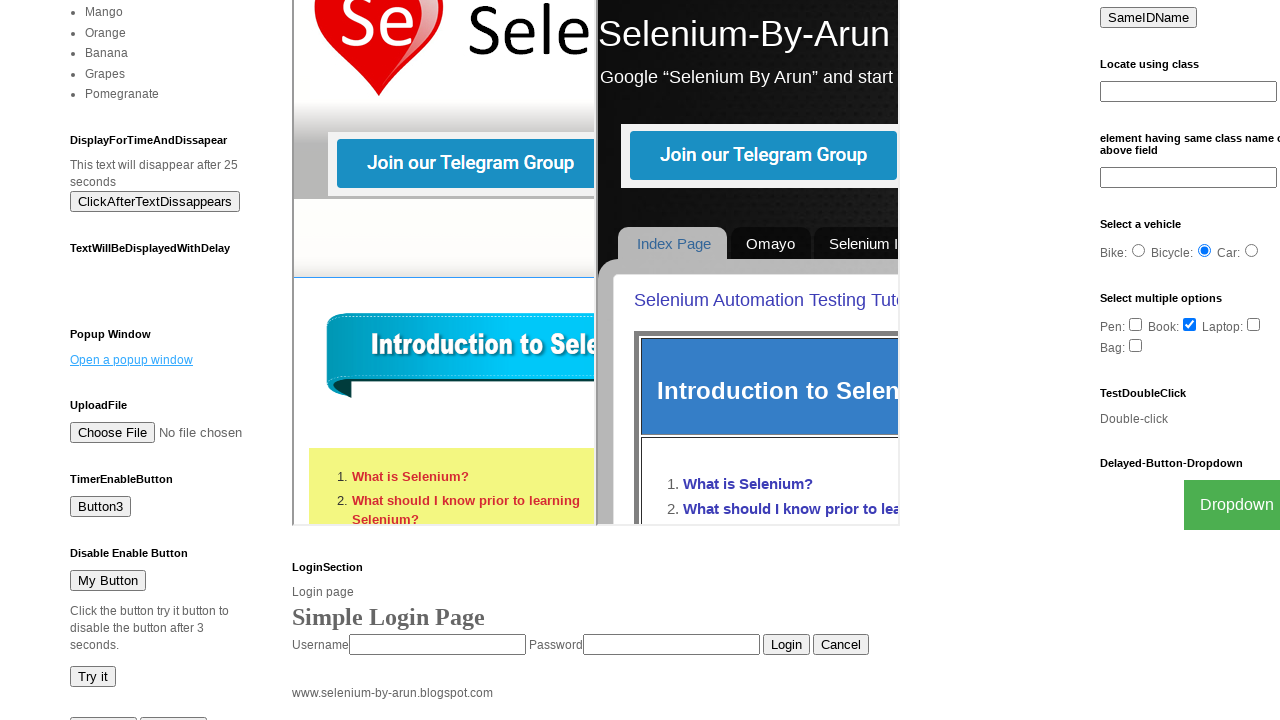

Retrieved new child window page object
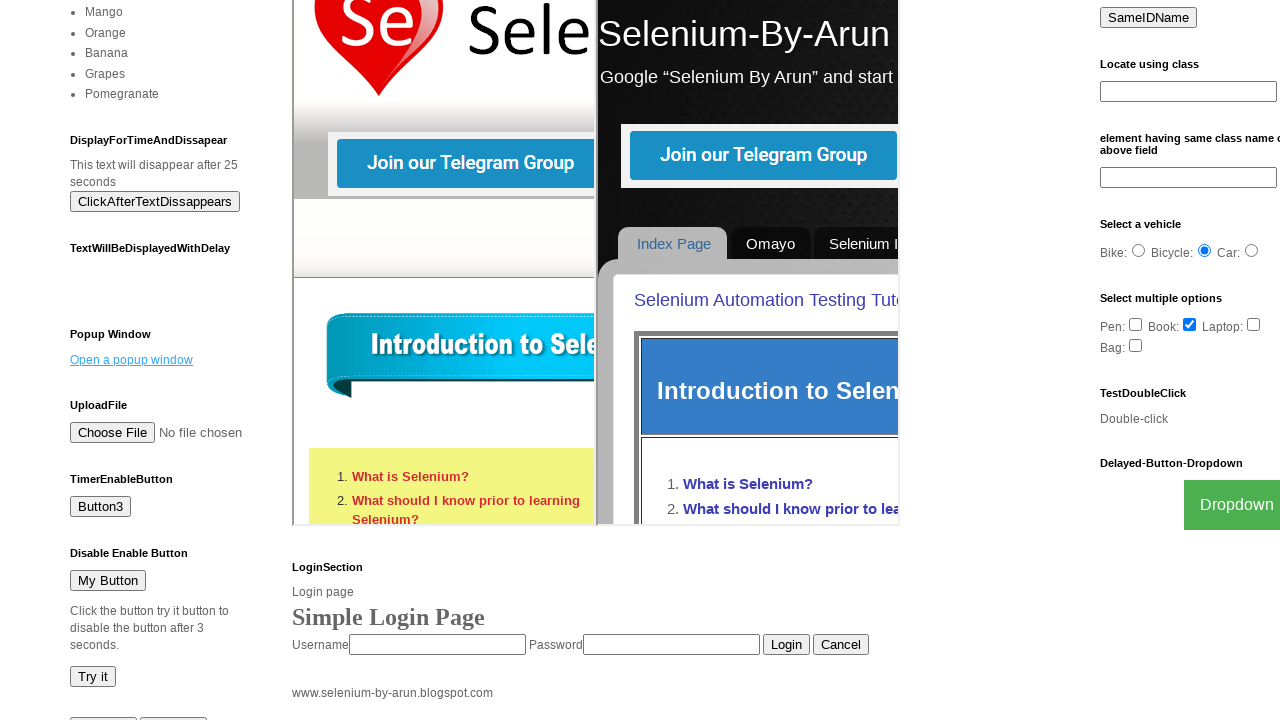

Waited for child window to load (domcontentloaded)
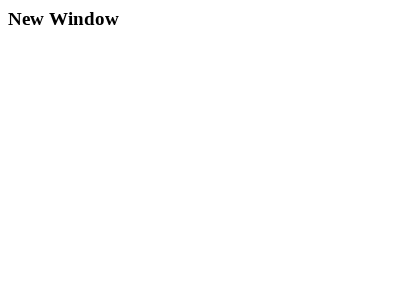

Closed child window
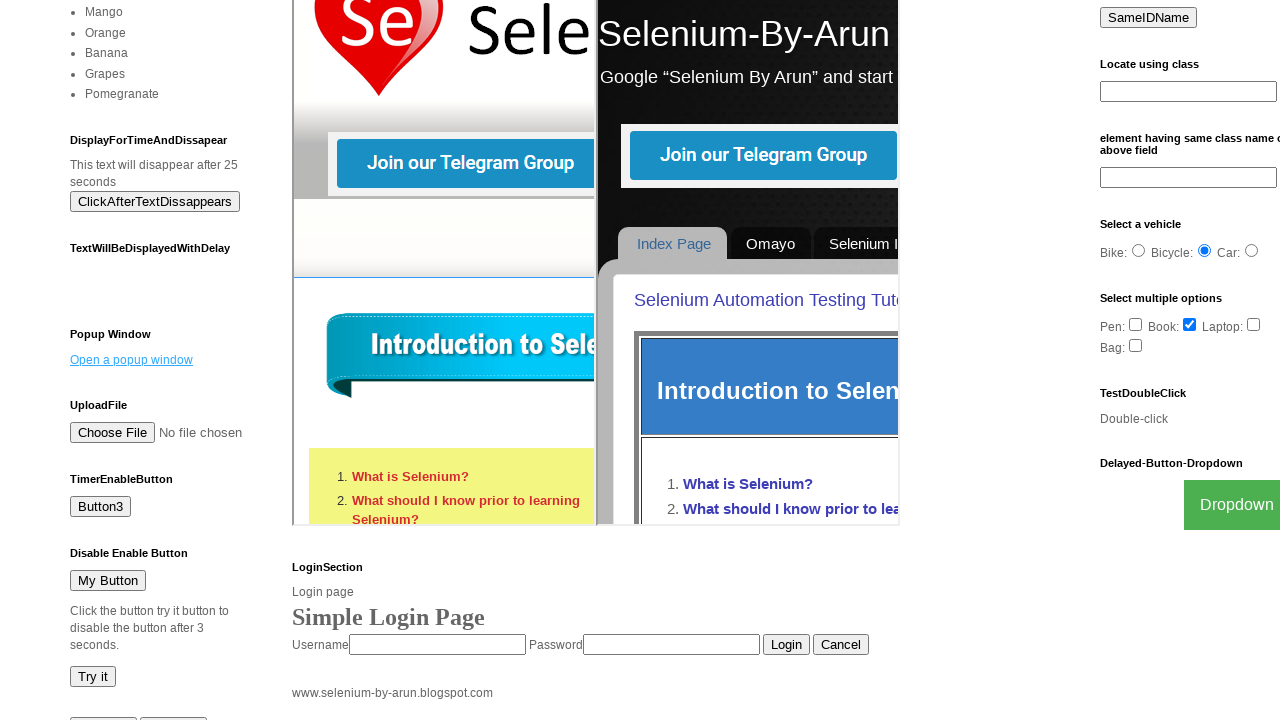

Verified parent page is still accessible after closing child window
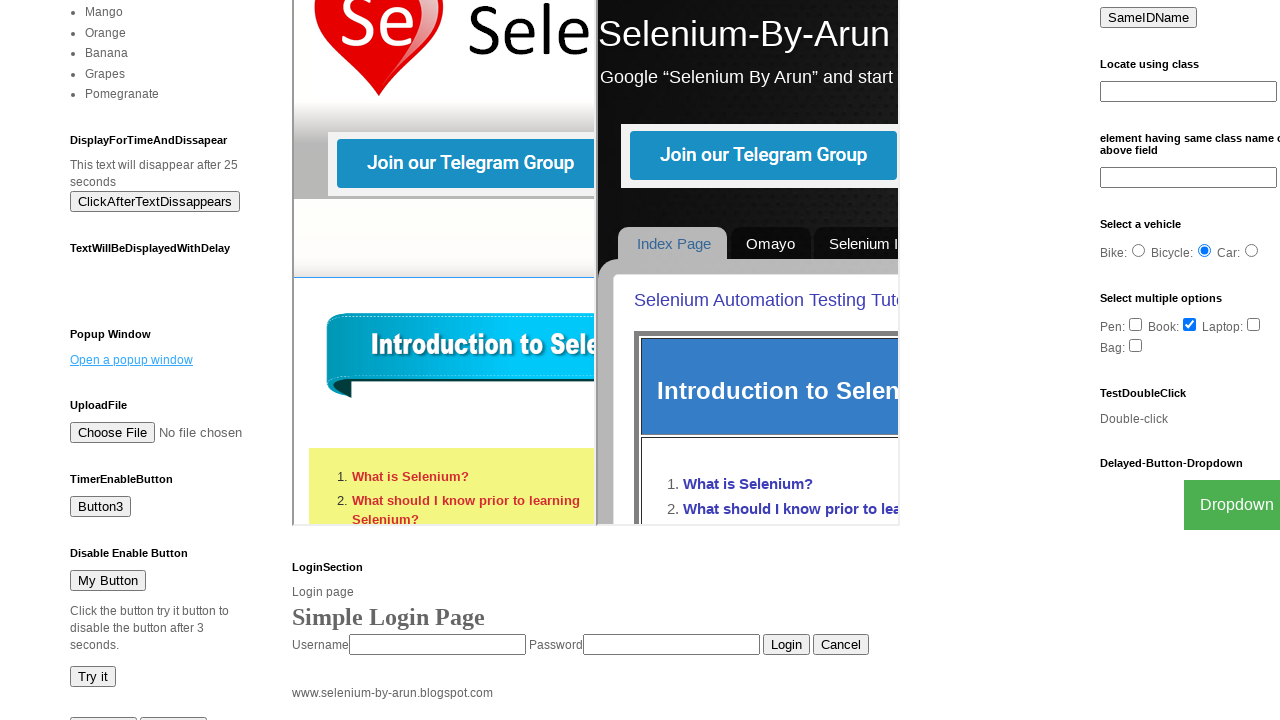

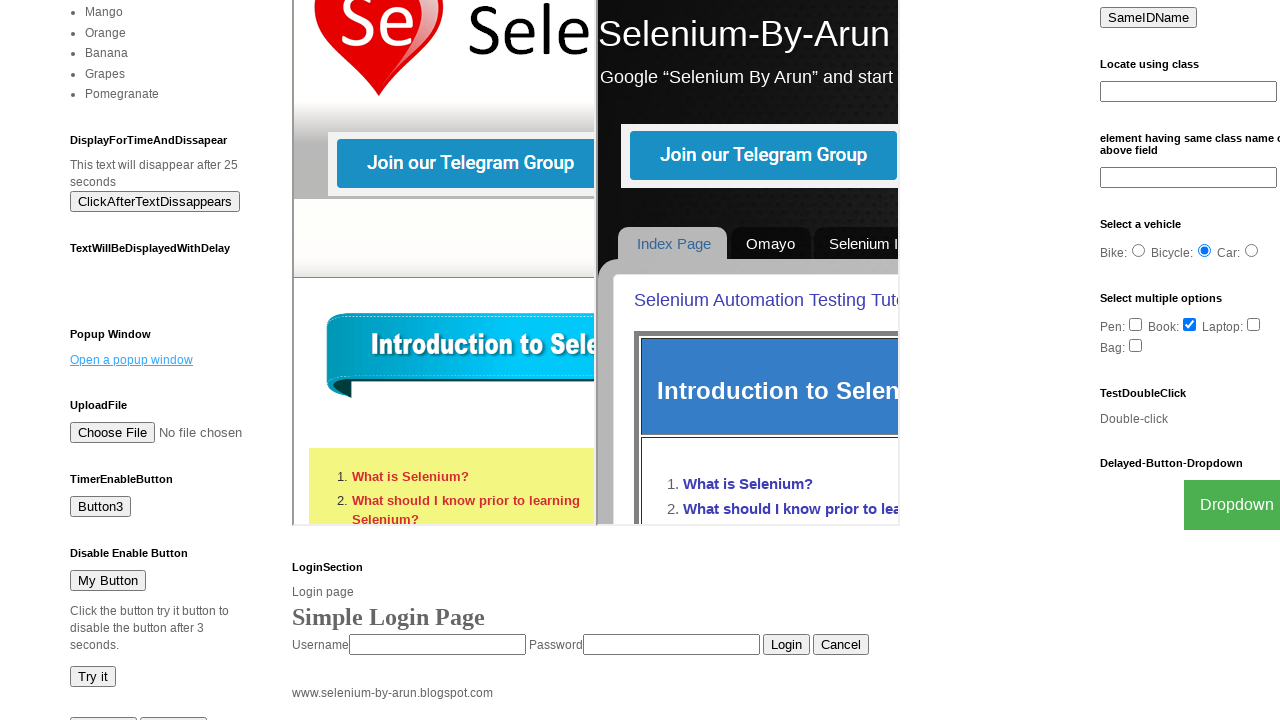